Tests contact form validation by submitting an empty form, verifying error messages appear for required fields, then populating the mandatory fields (forename, email, message) and submitting again.

Starting URL: https://jupiter.cloud.planittesting.com/

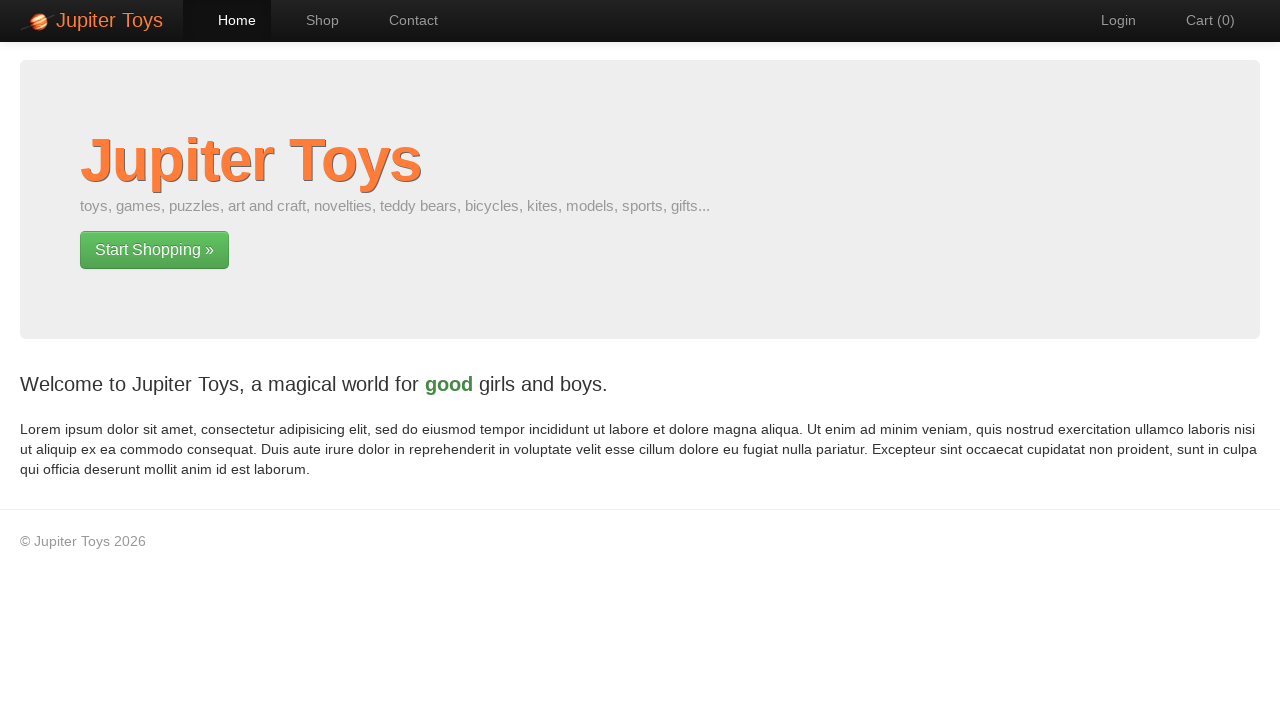

Clicked Contact navigation link at (404, 20) on xpath=//li[@id='nav-contact']/a
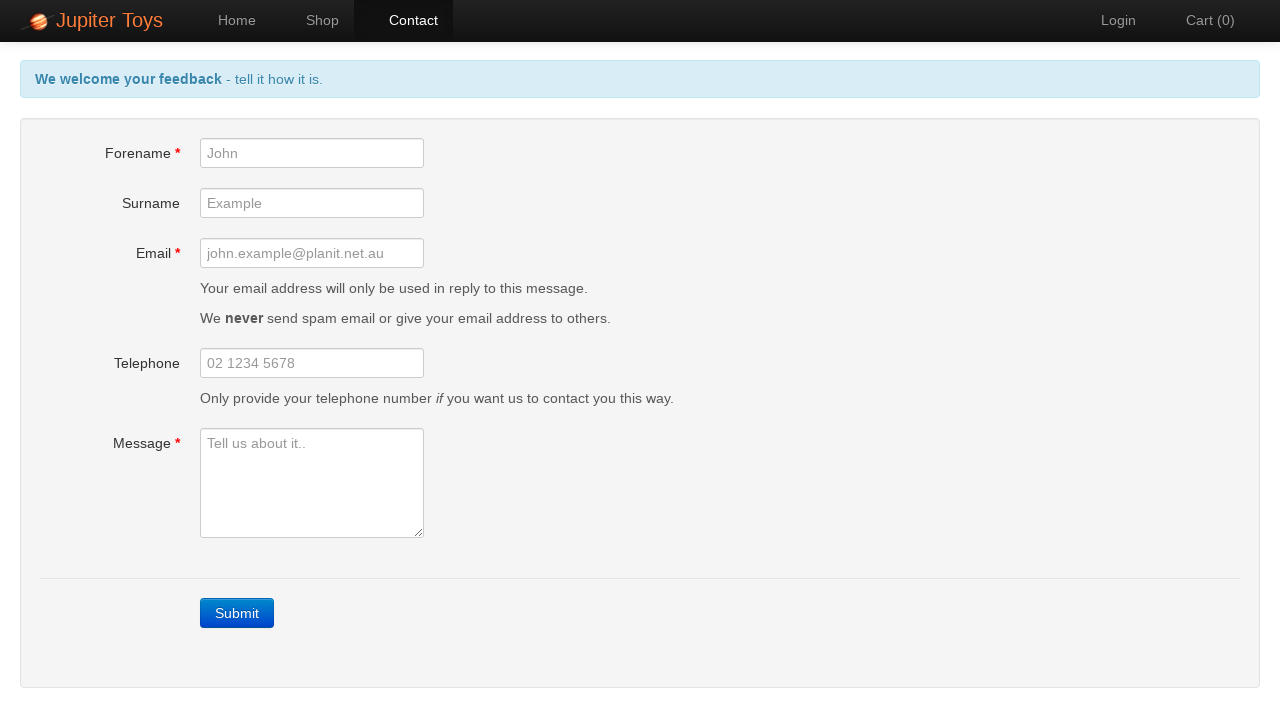

Clicked submit button on empty form at (237, 613) on xpath=//div[@class='form-actions']/a
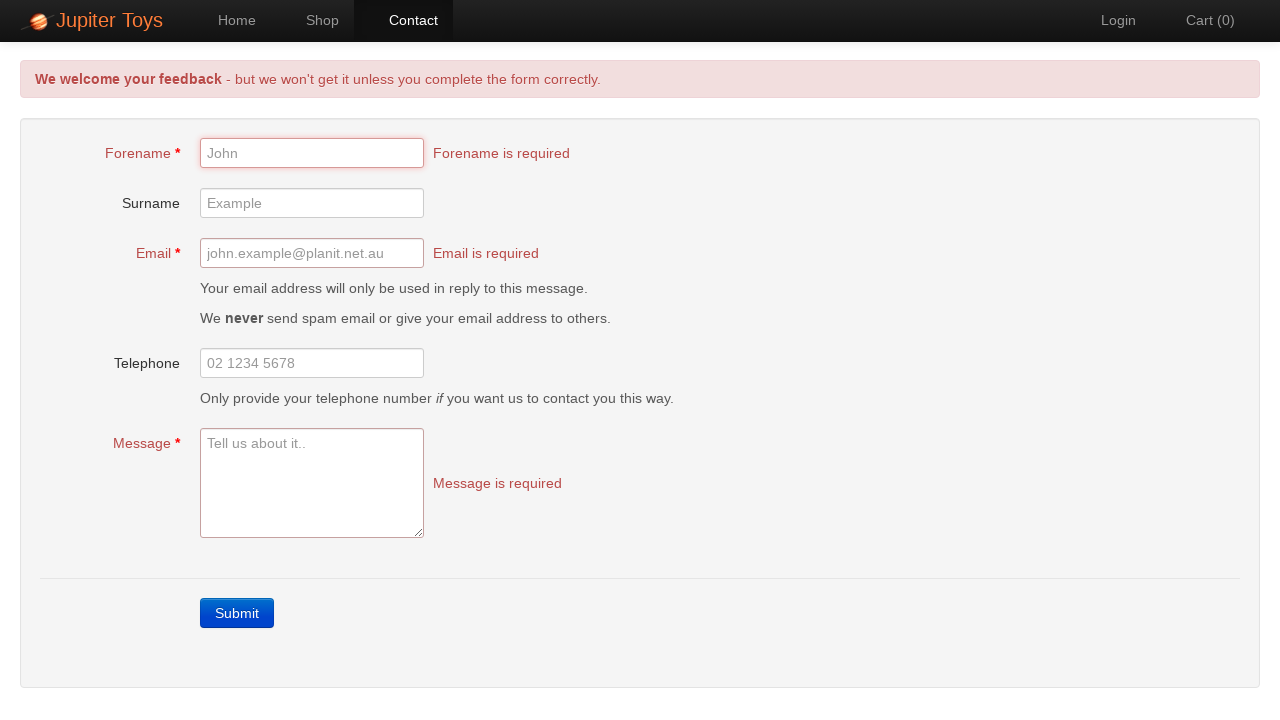

Forename error message appeared
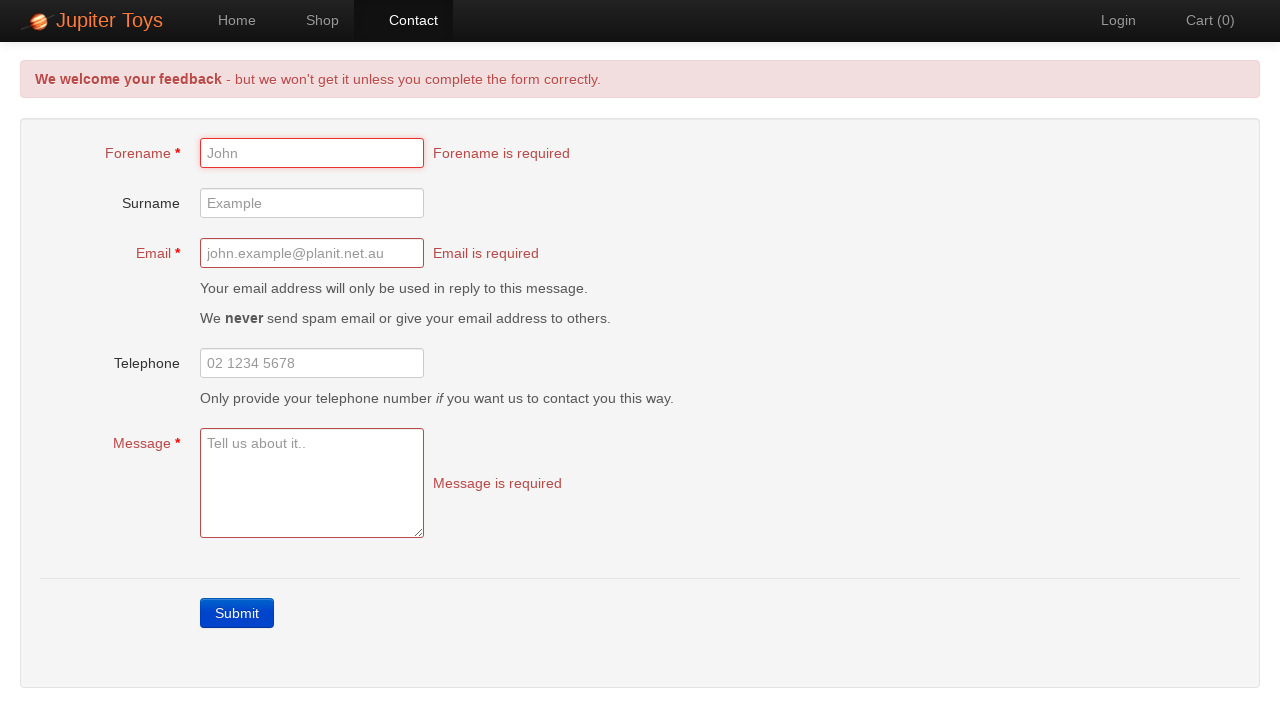

Retrieved forename error message text
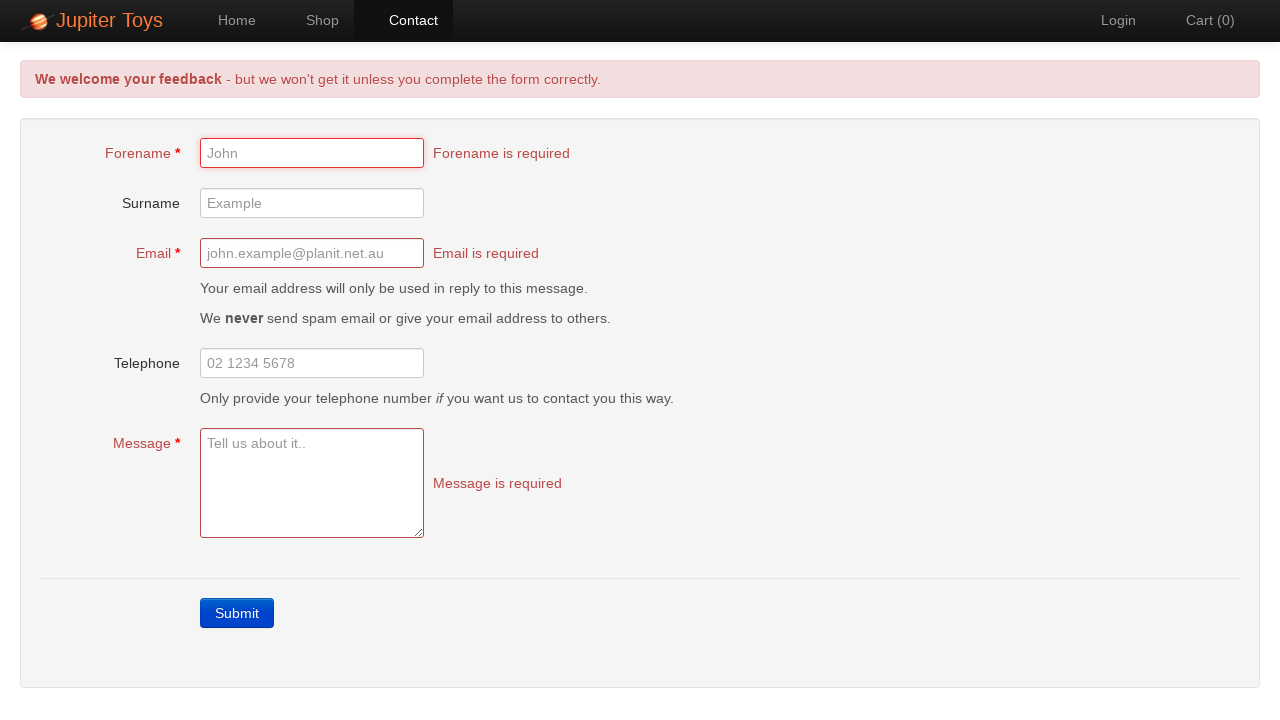

Retrieved email error message text
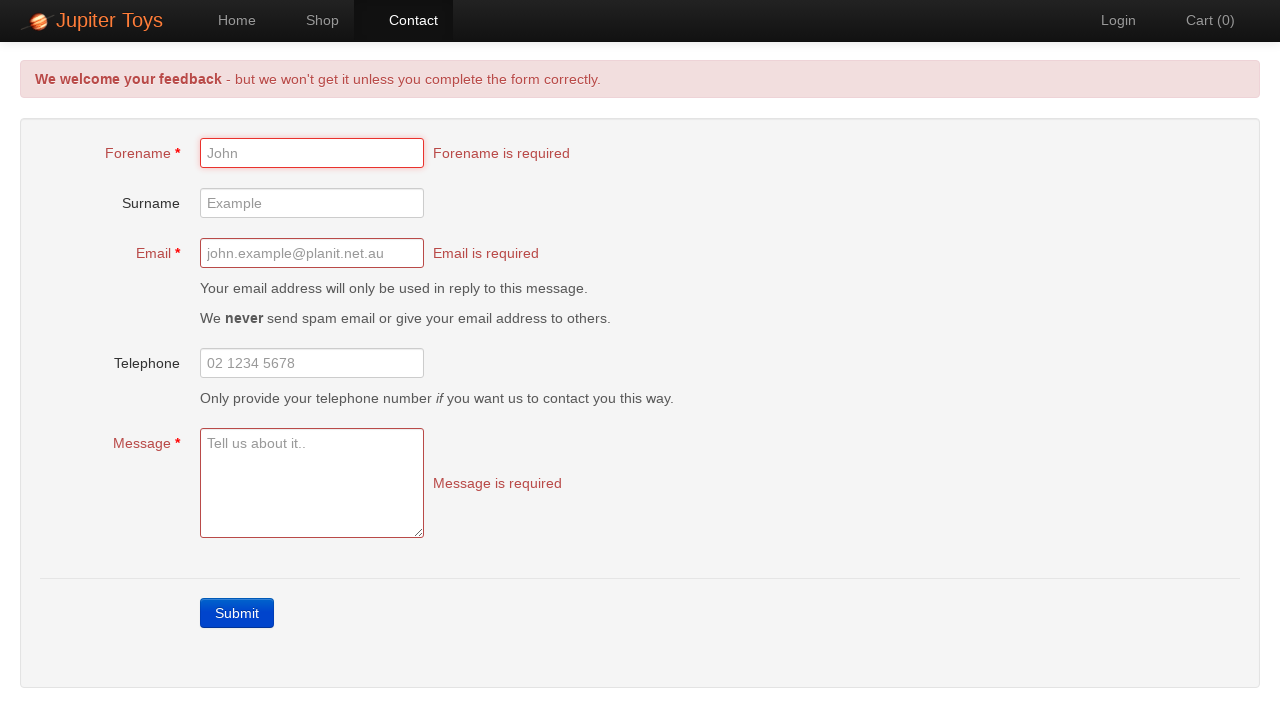

Retrieved message error message text
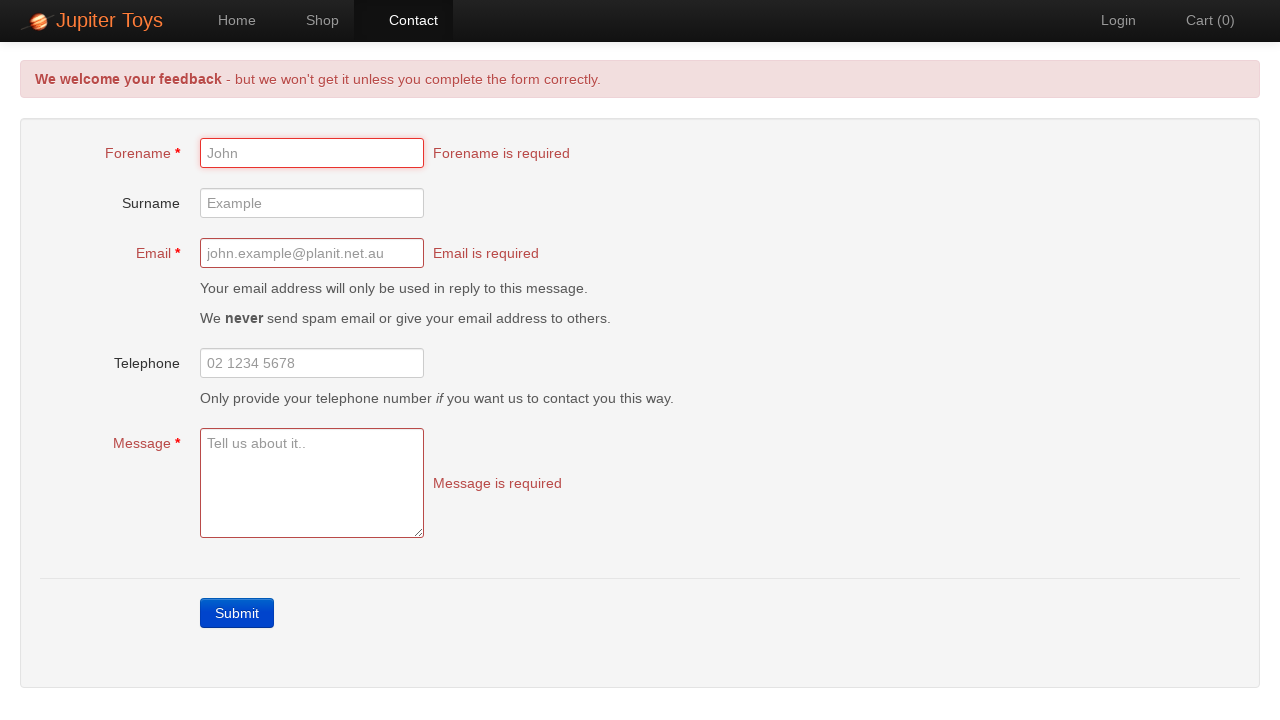

Verified forename error message is 'Forename is required'
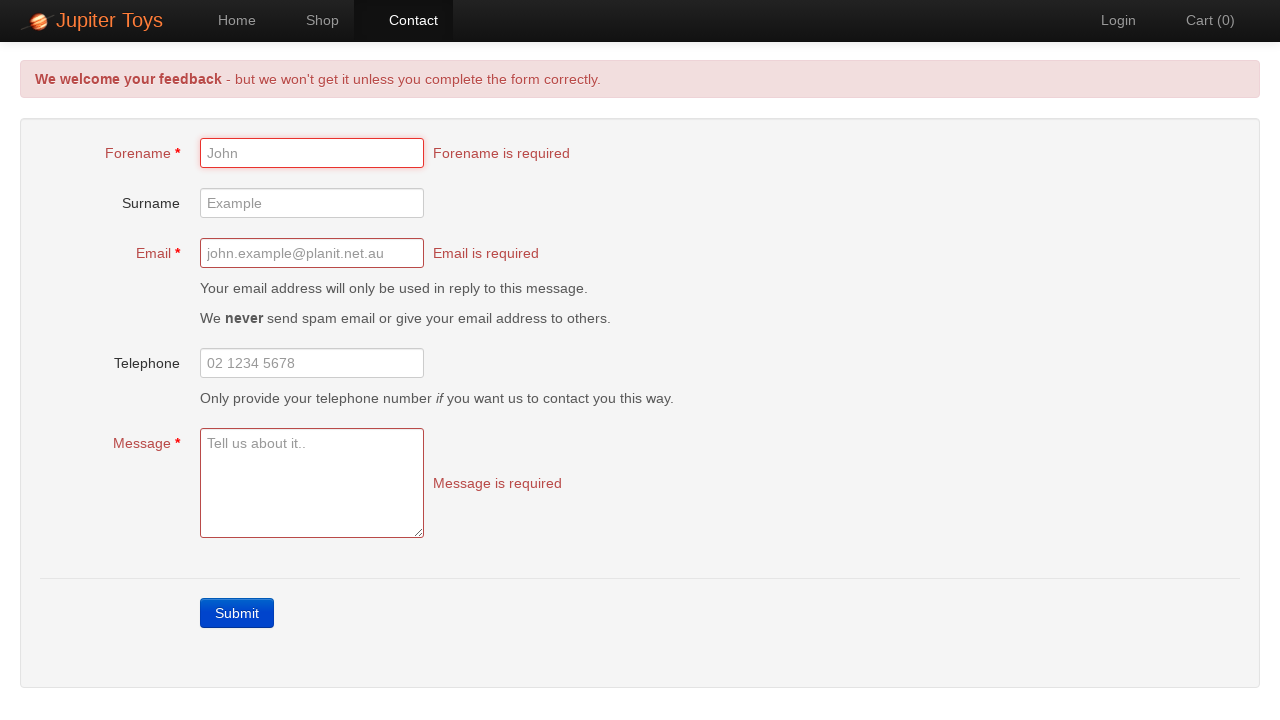

Verified email error message is 'Email is required'
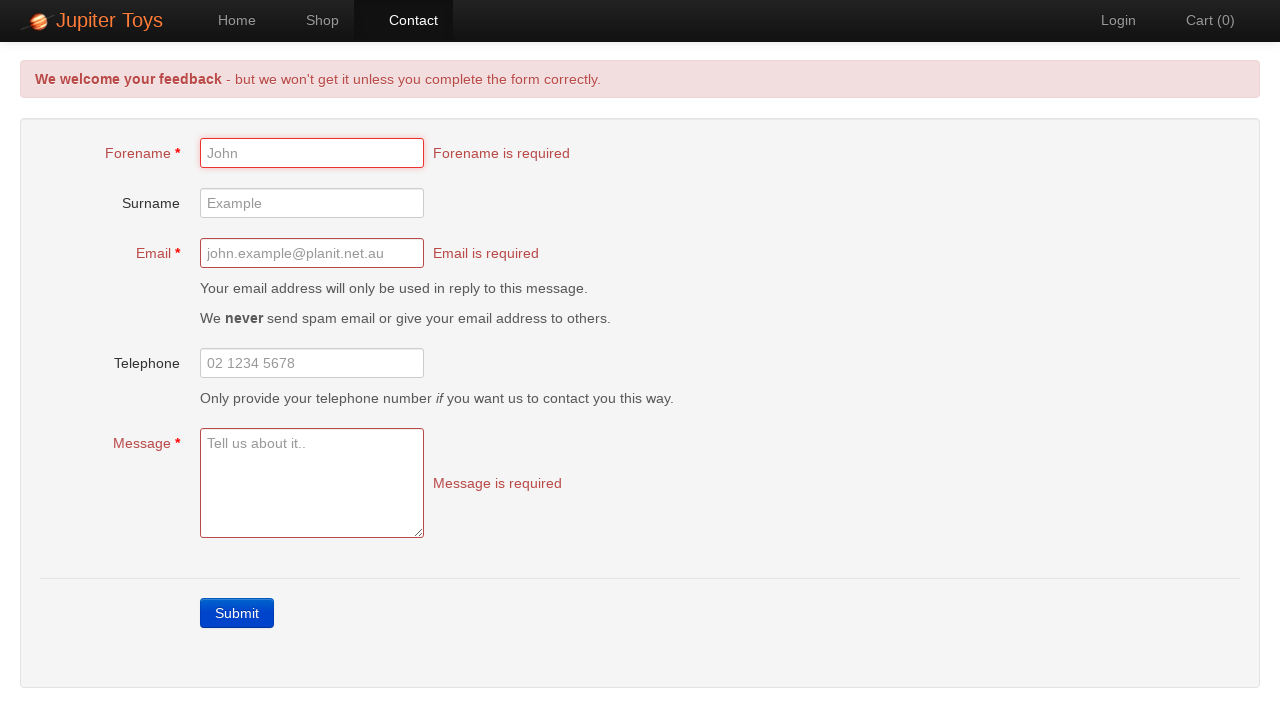

Verified message error message is 'Message is required'
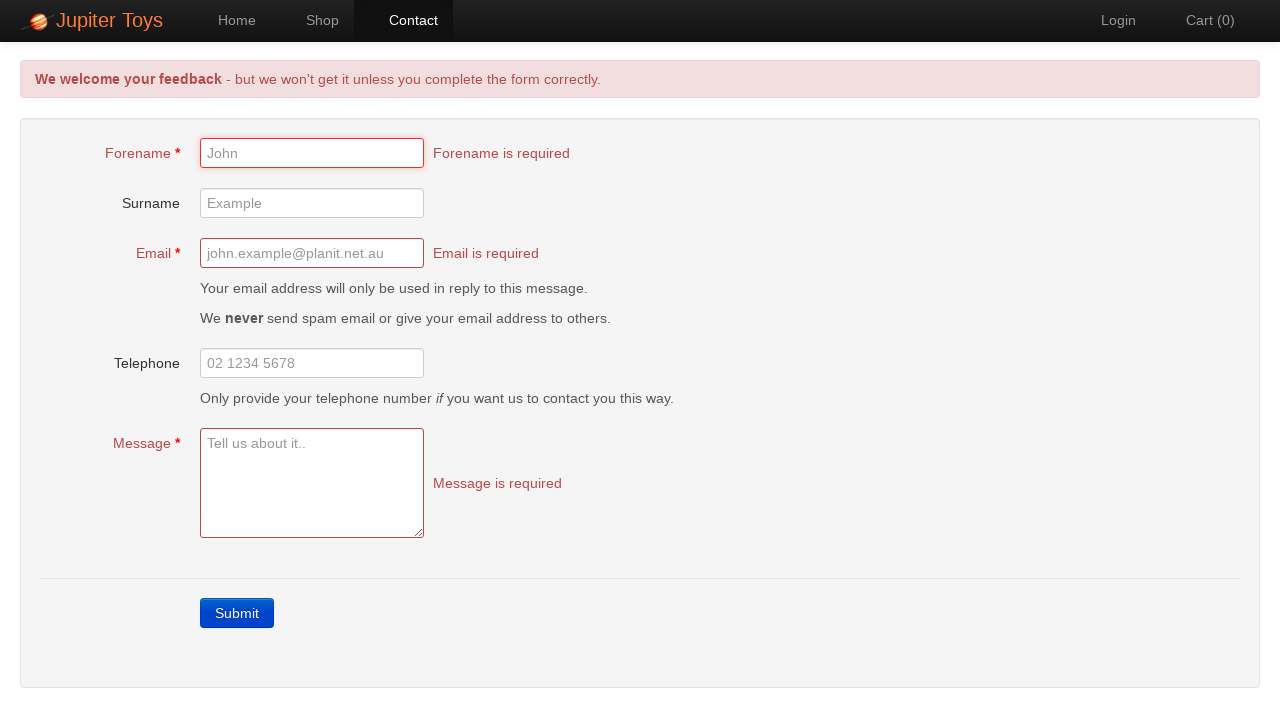

Filled forename field with 'John' on #forename
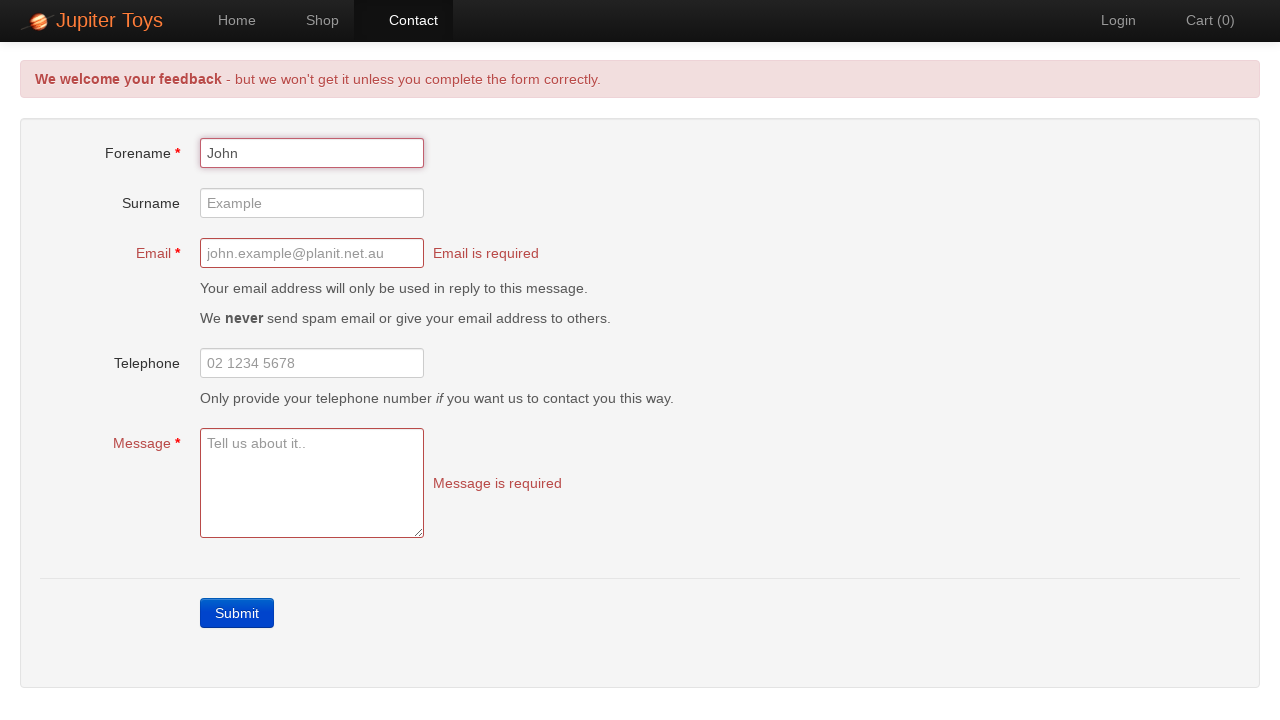

Filled email field with 'John.example@planit.net.au' on #email
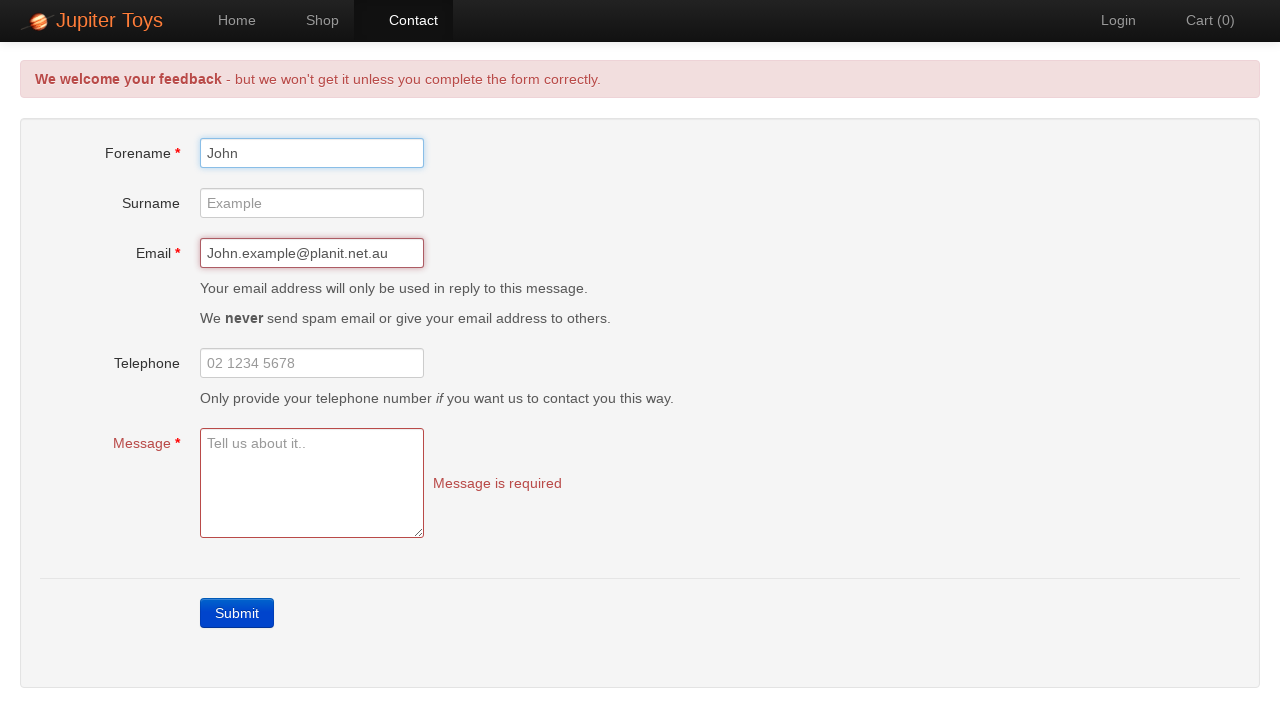

Filled message field with 'They are great!' on #message
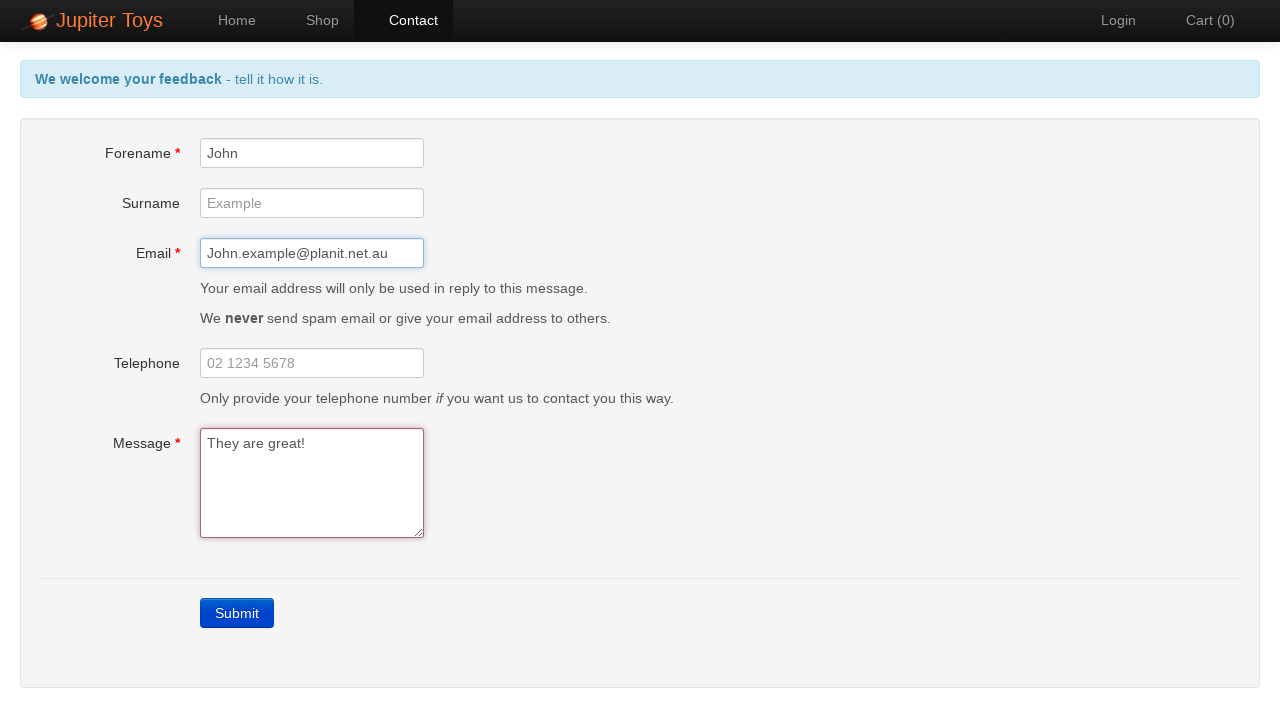

Clicked submit button with mandatory fields populated at (237, 613) on xpath=//div[@class='form-actions']/a
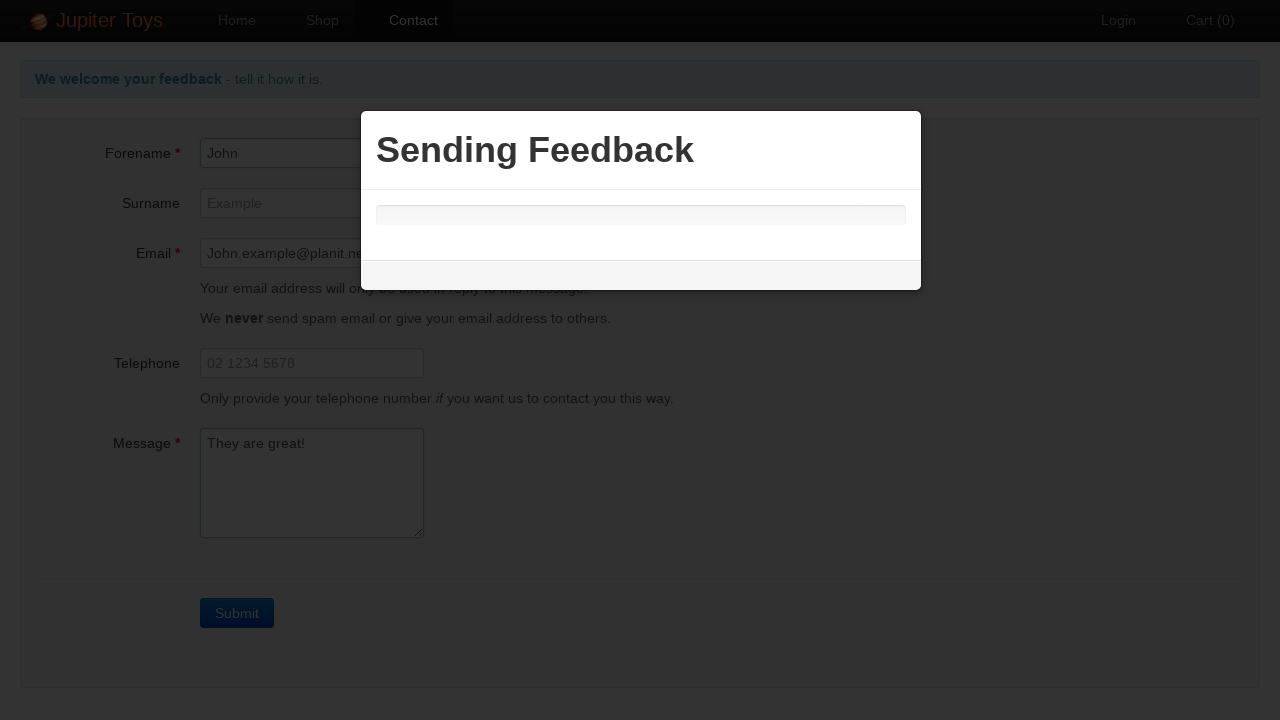

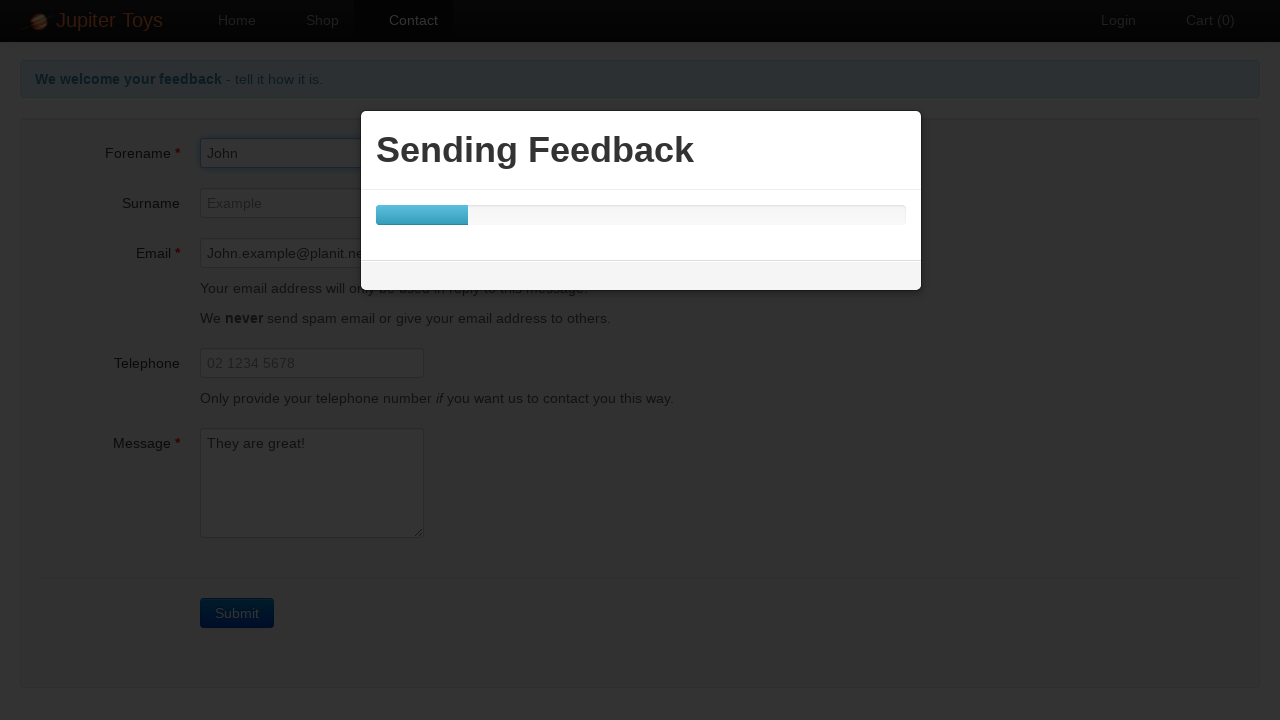